Tests clearing the complete state of all items by checking and then unchecking the toggle all checkbox.

Starting URL: https://demo.playwright.dev/todomvc

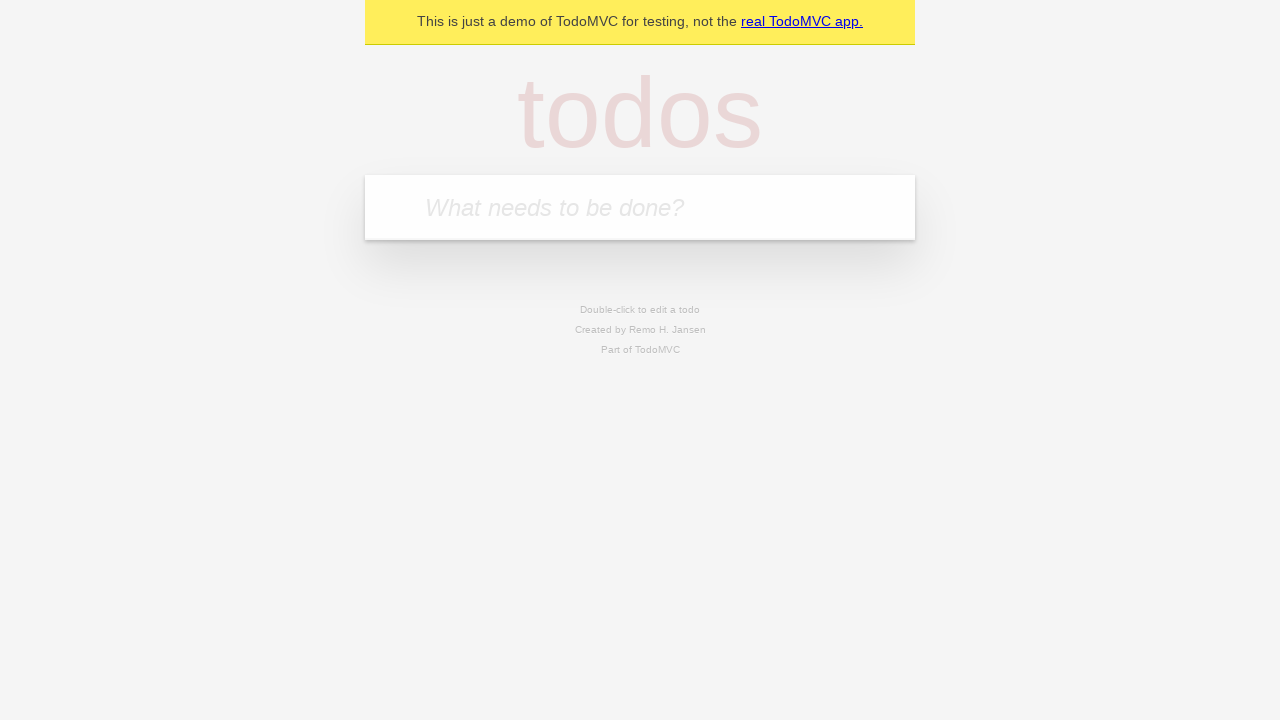

Filled todo input with 'buy some cheese' on internal:attr=[placeholder="What needs to be done?"i]
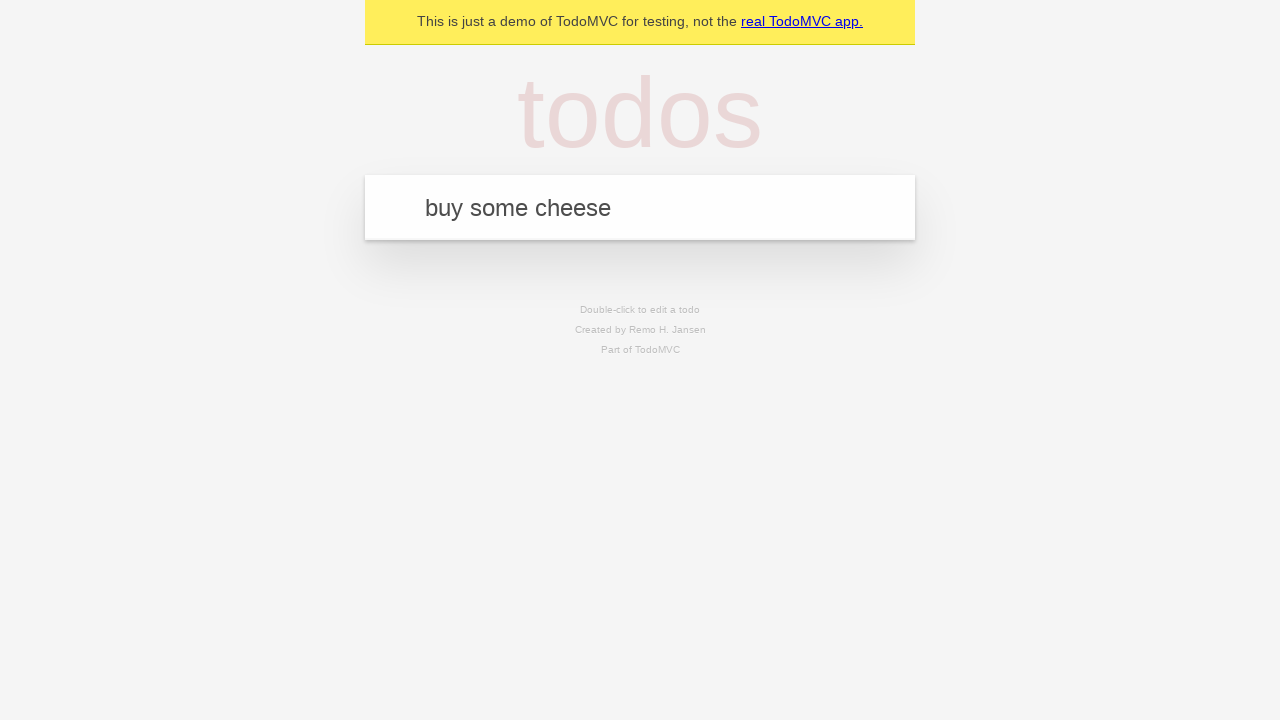

Pressed Enter to create first todo on internal:attr=[placeholder="What needs to be done?"i]
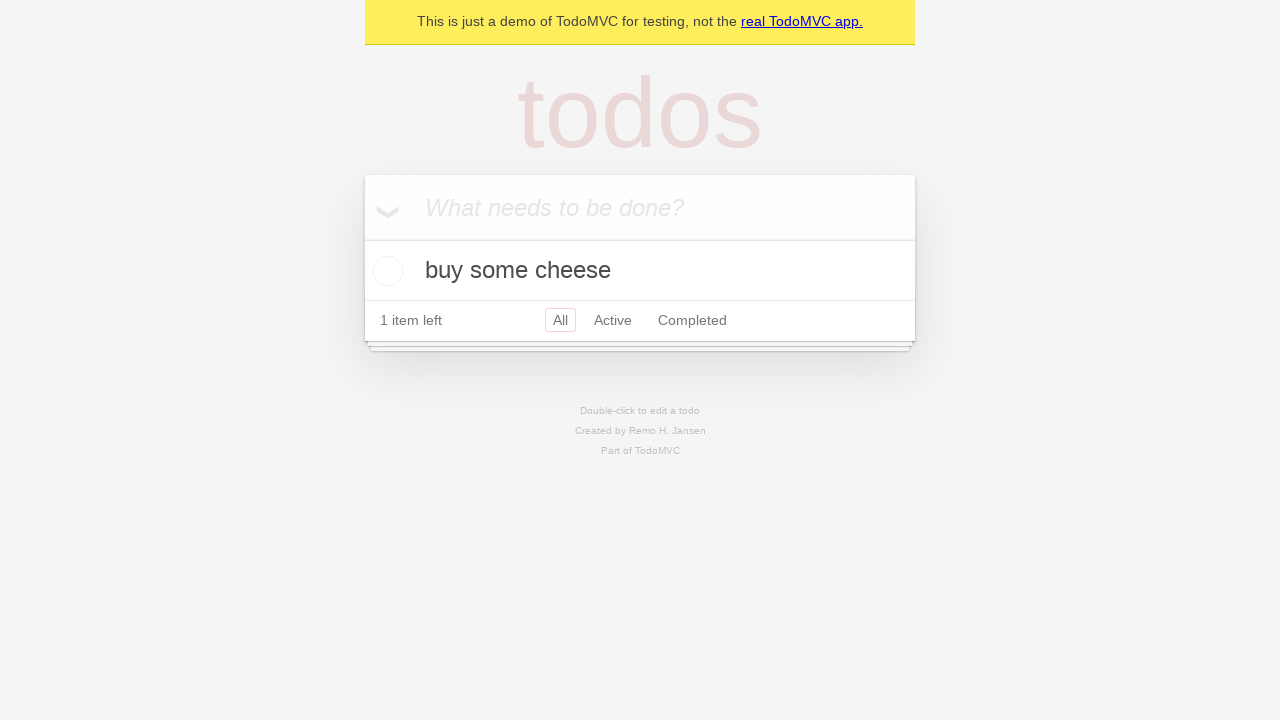

Filled todo input with 'feed the cat' on internal:attr=[placeholder="What needs to be done?"i]
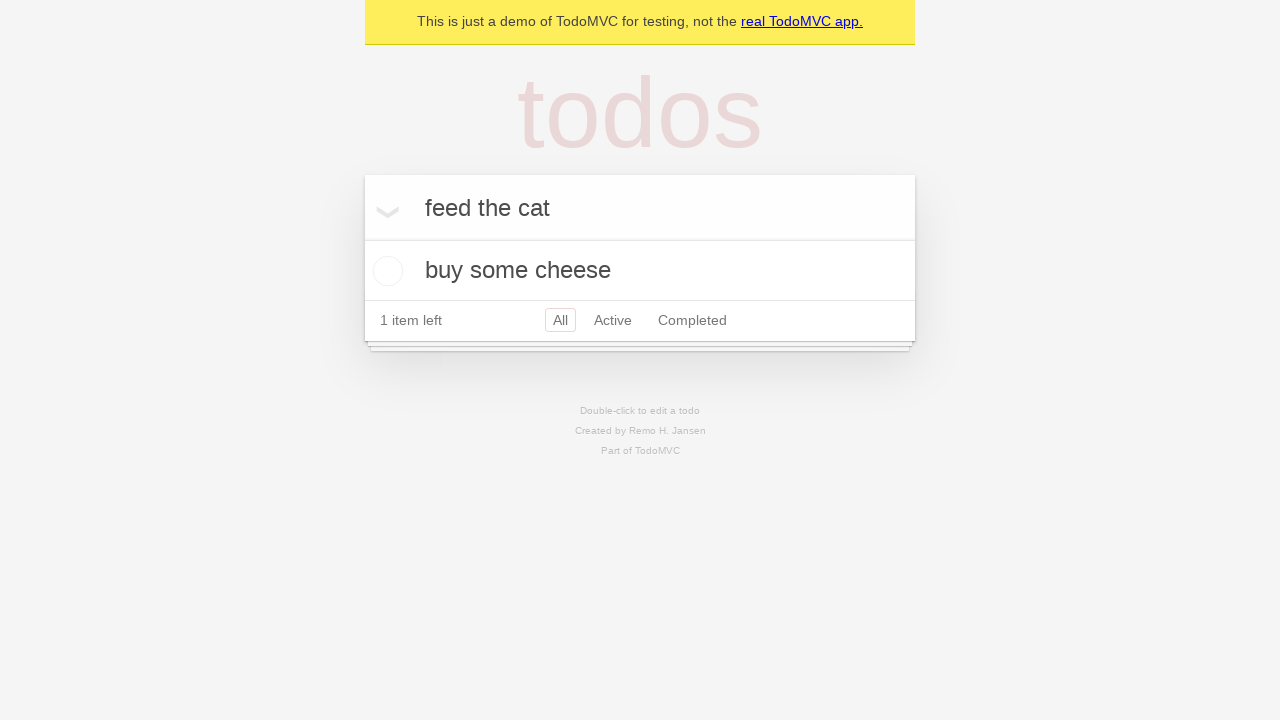

Pressed Enter to create second todo on internal:attr=[placeholder="What needs to be done?"i]
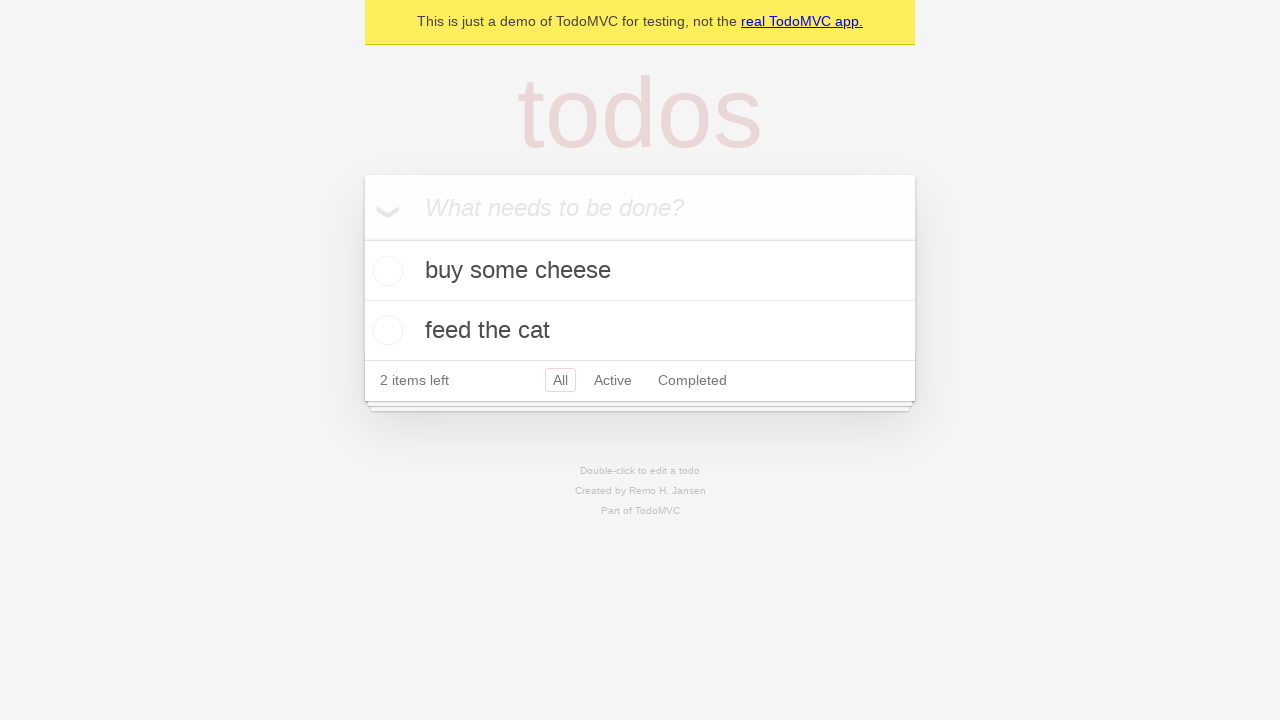

Filled todo input with 'book a doctors appointment' on internal:attr=[placeholder="What needs to be done?"i]
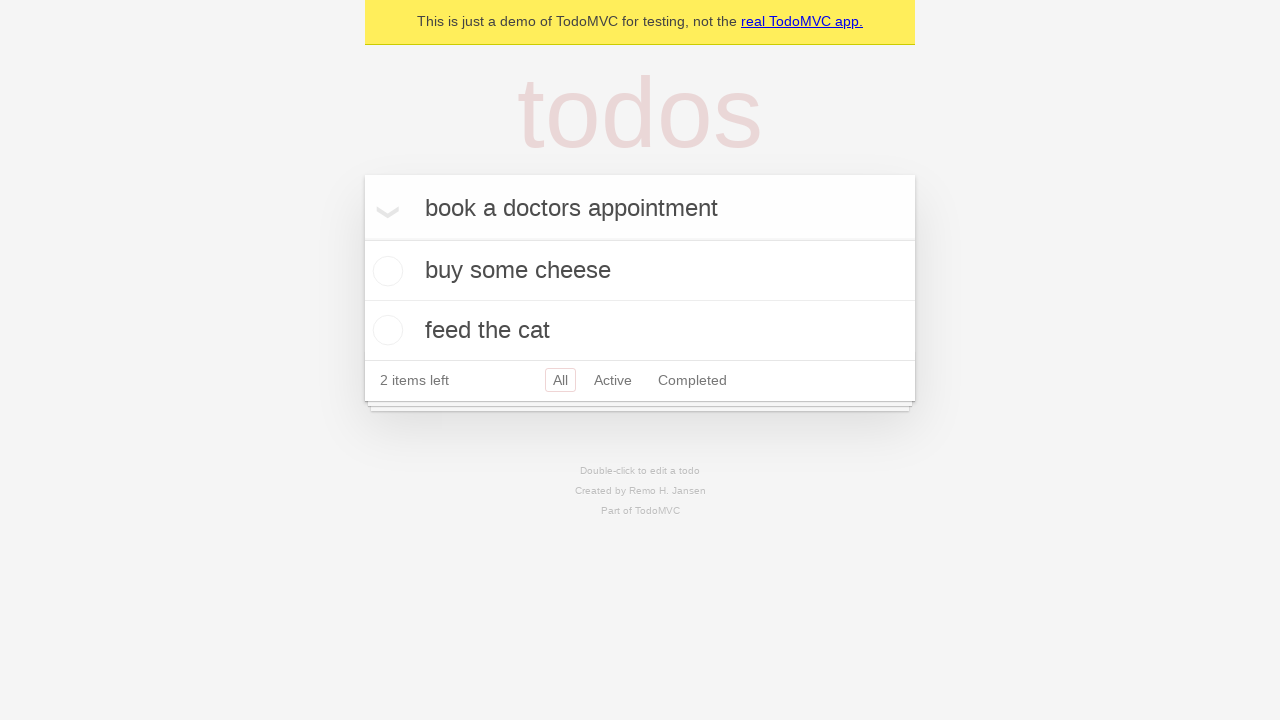

Pressed Enter to create third todo on internal:attr=[placeholder="What needs to be done?"i]
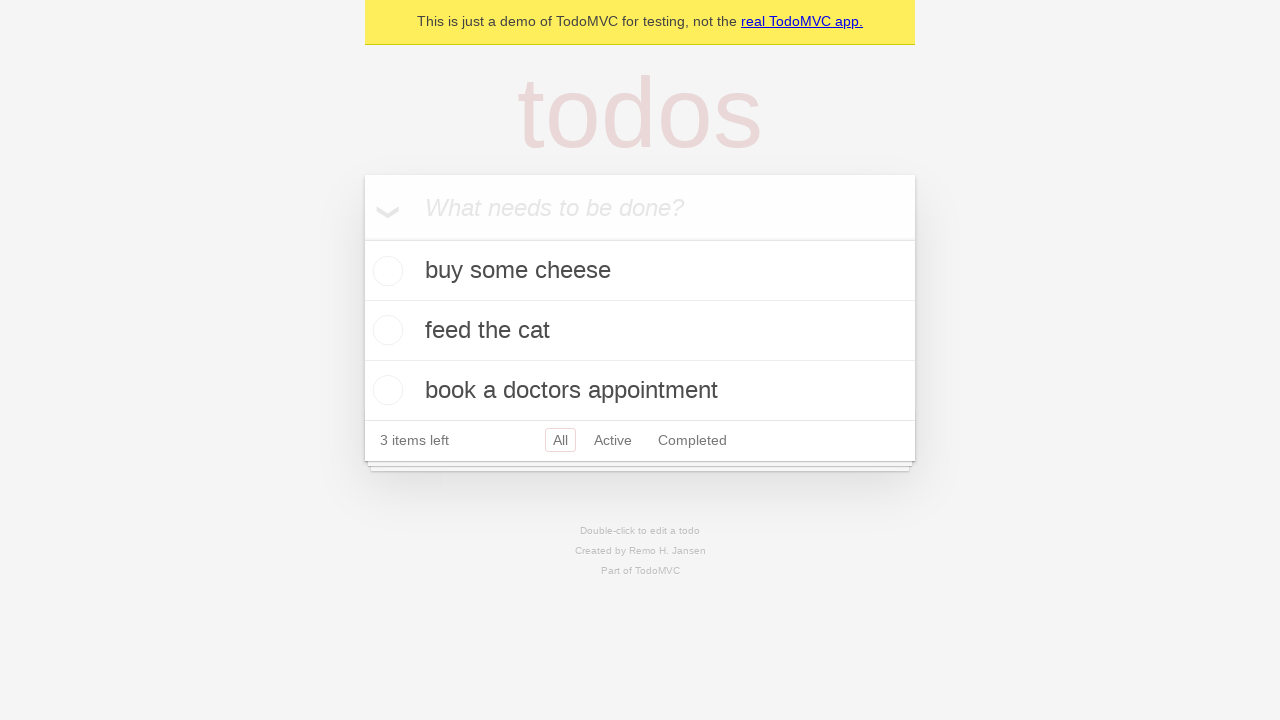

Checked 'Mark all as complete' toggle to mark all todos as complete at (362, 238) on internal:label="Mark all as complete"i
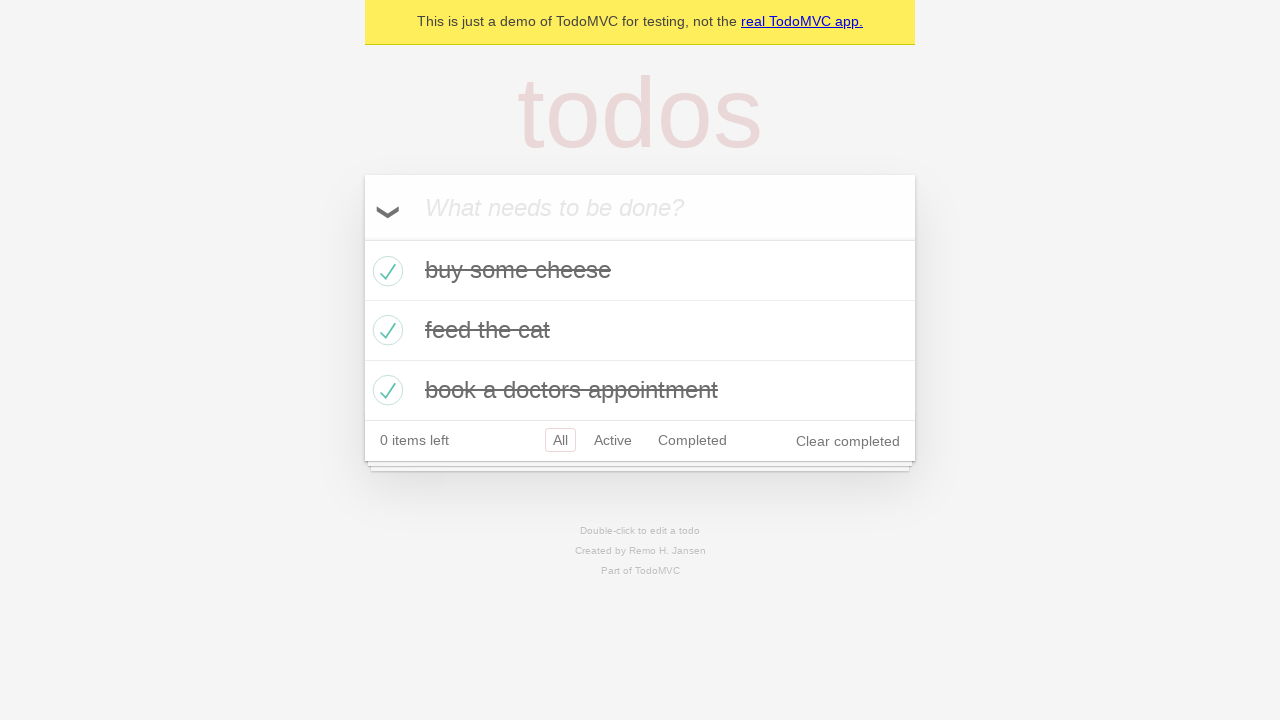

Unchecked 'Mark all as complete' toggle to clear complete state of all todos at (362, 238) on internal:label="Mark all as complete"i
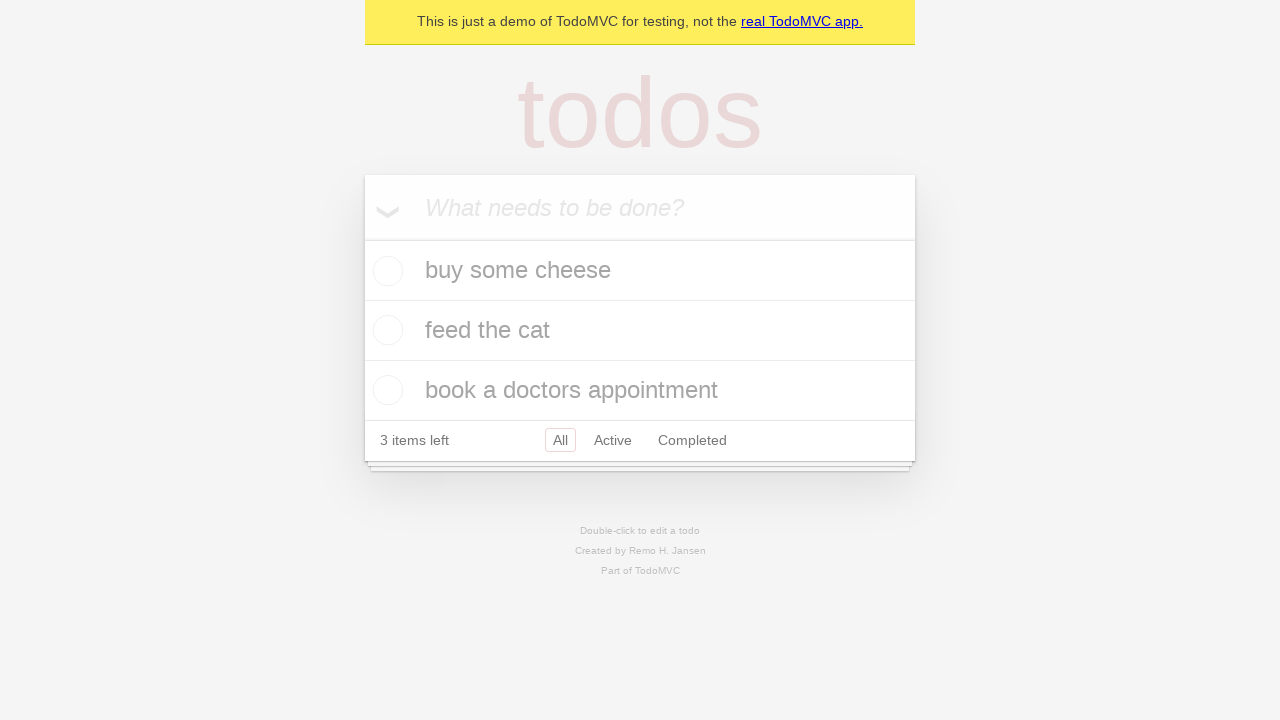

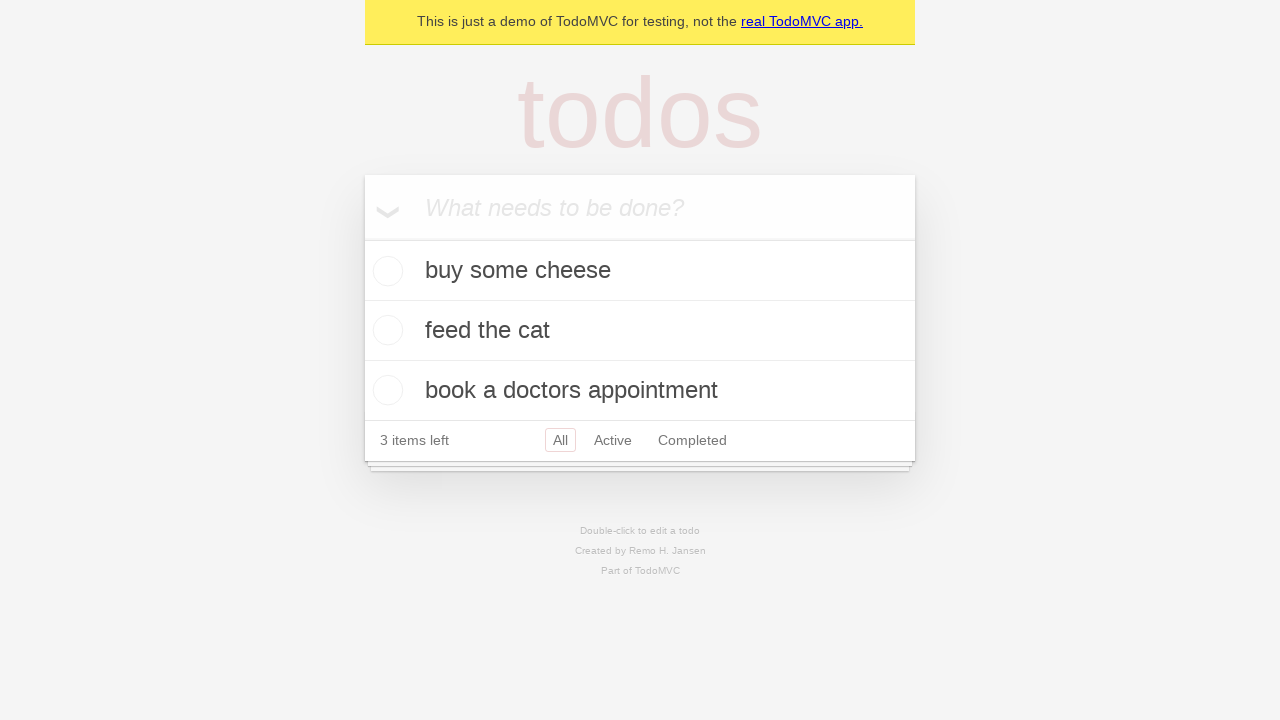